Tests opening multiple links in new tabs from the footer section of the practice page by using keyboard shortcuts to open each link

Starting URL: http://qaclickacademy.com/practice.php

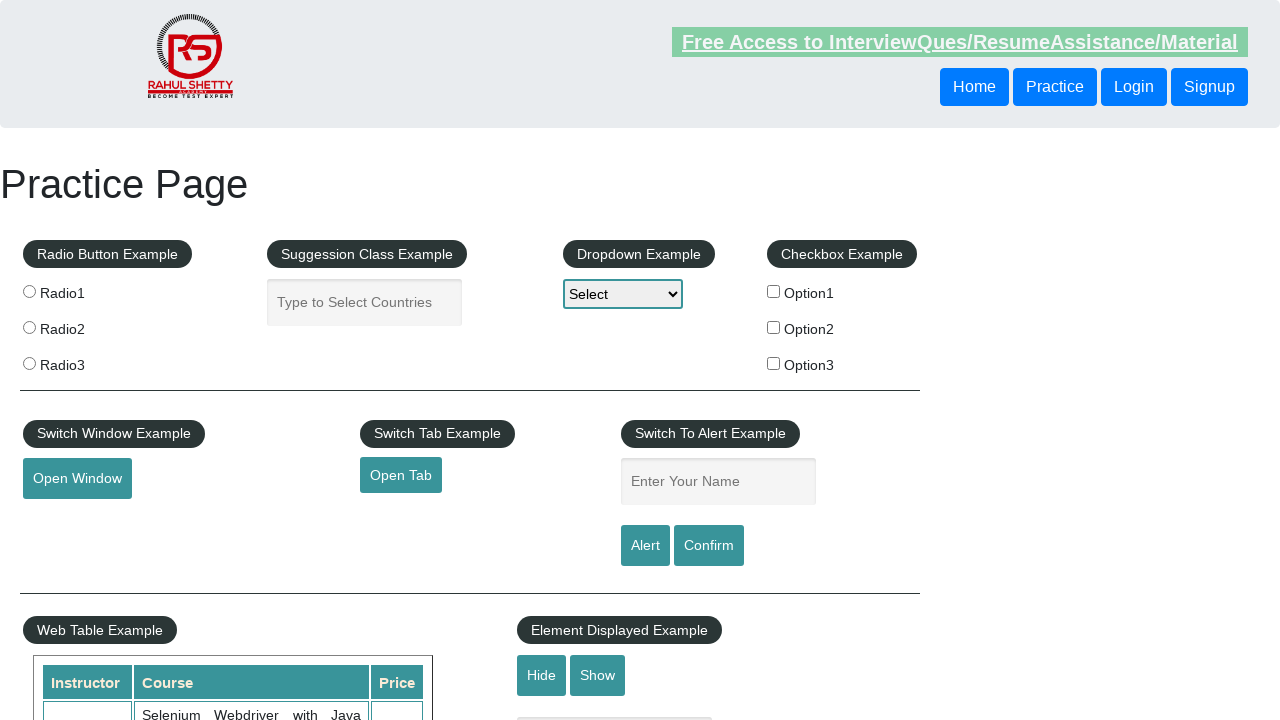

Located all links on the page
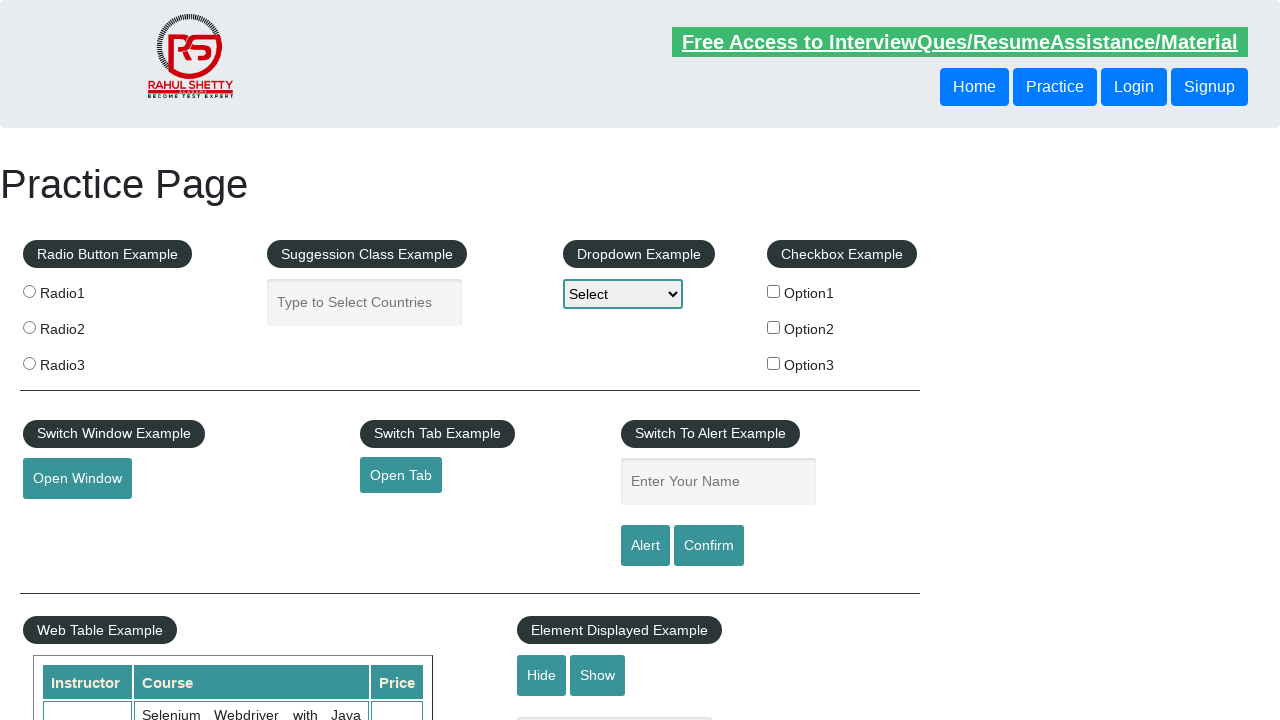

Located footer section with id 'gf-BIG'
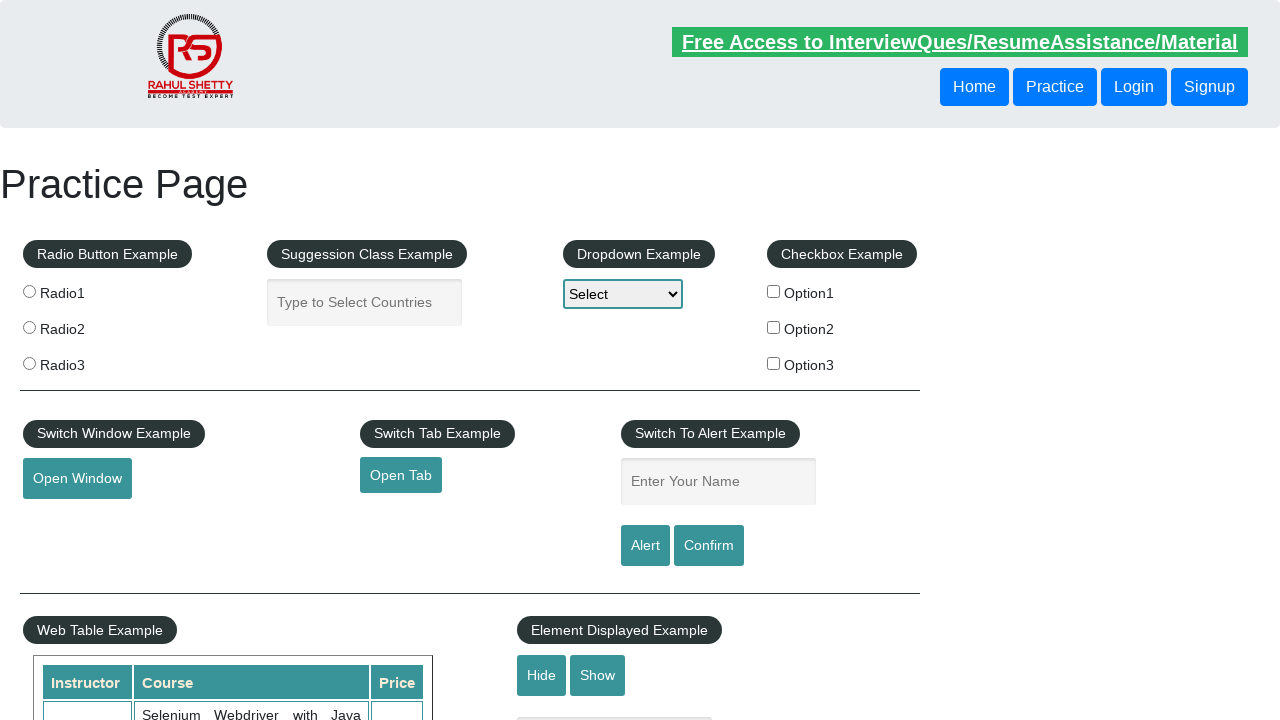

Located all links within footer section
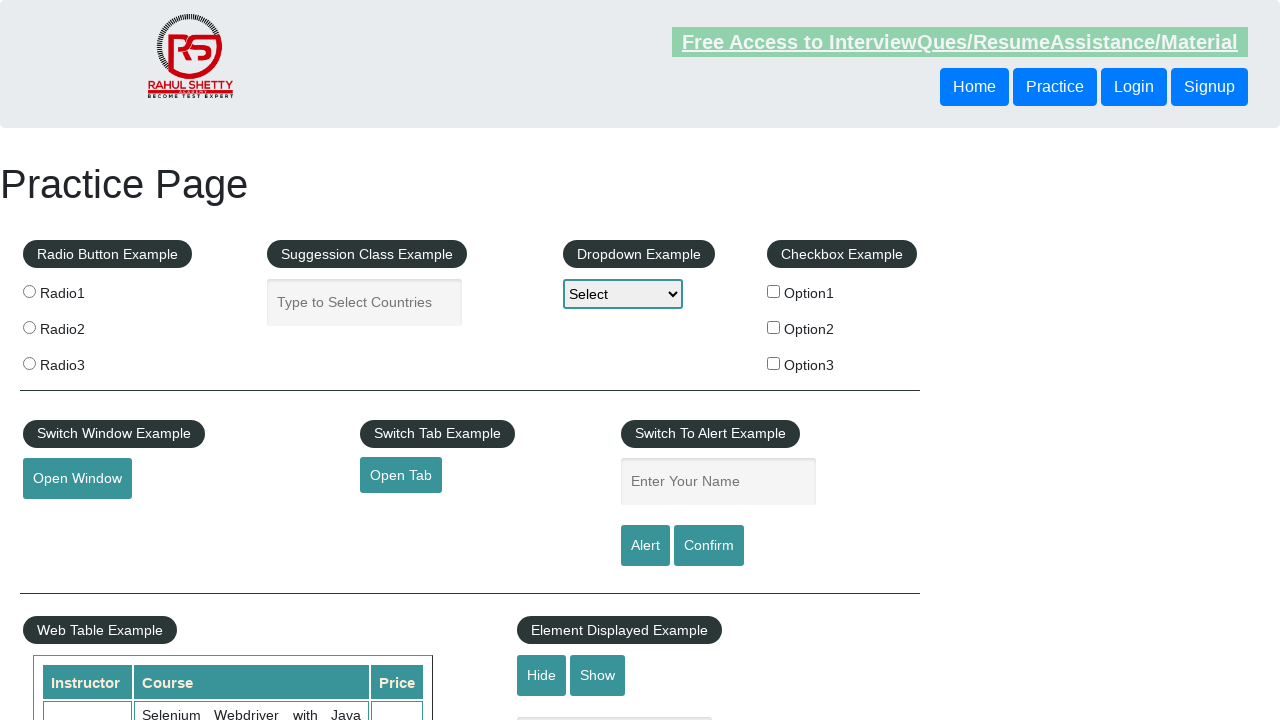

Located first column in footer table
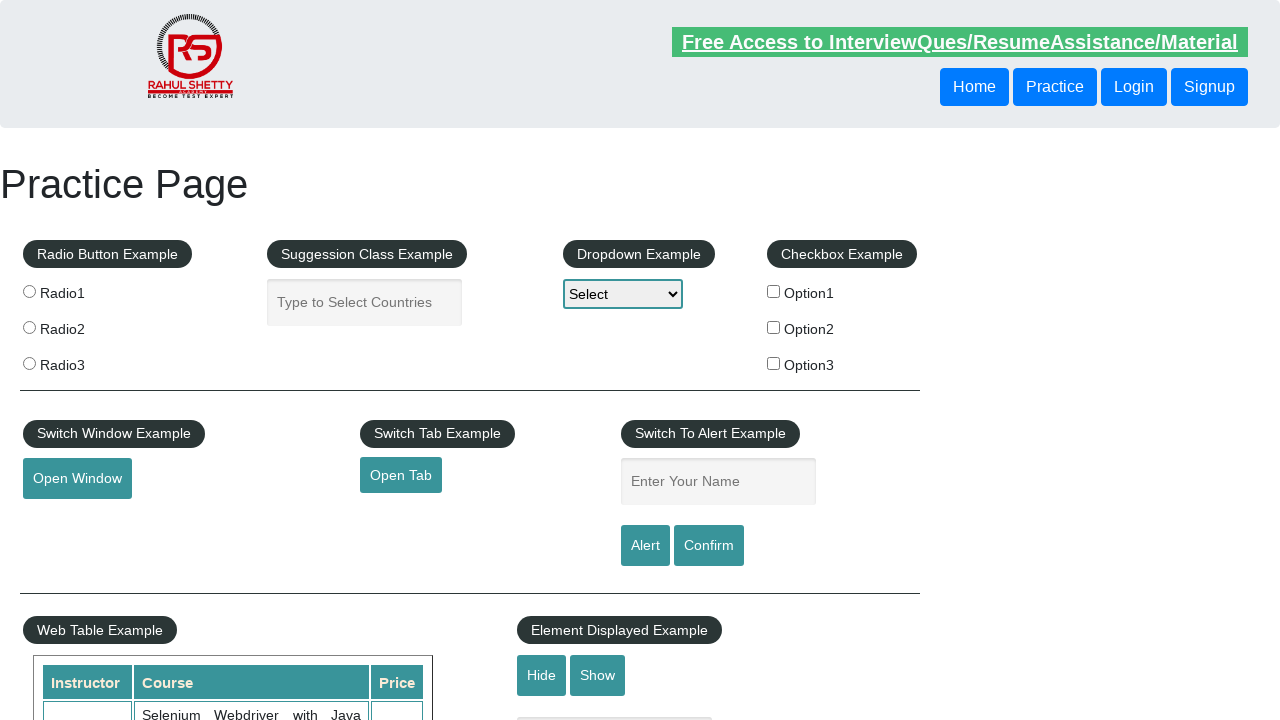

Located all links in first column of footer
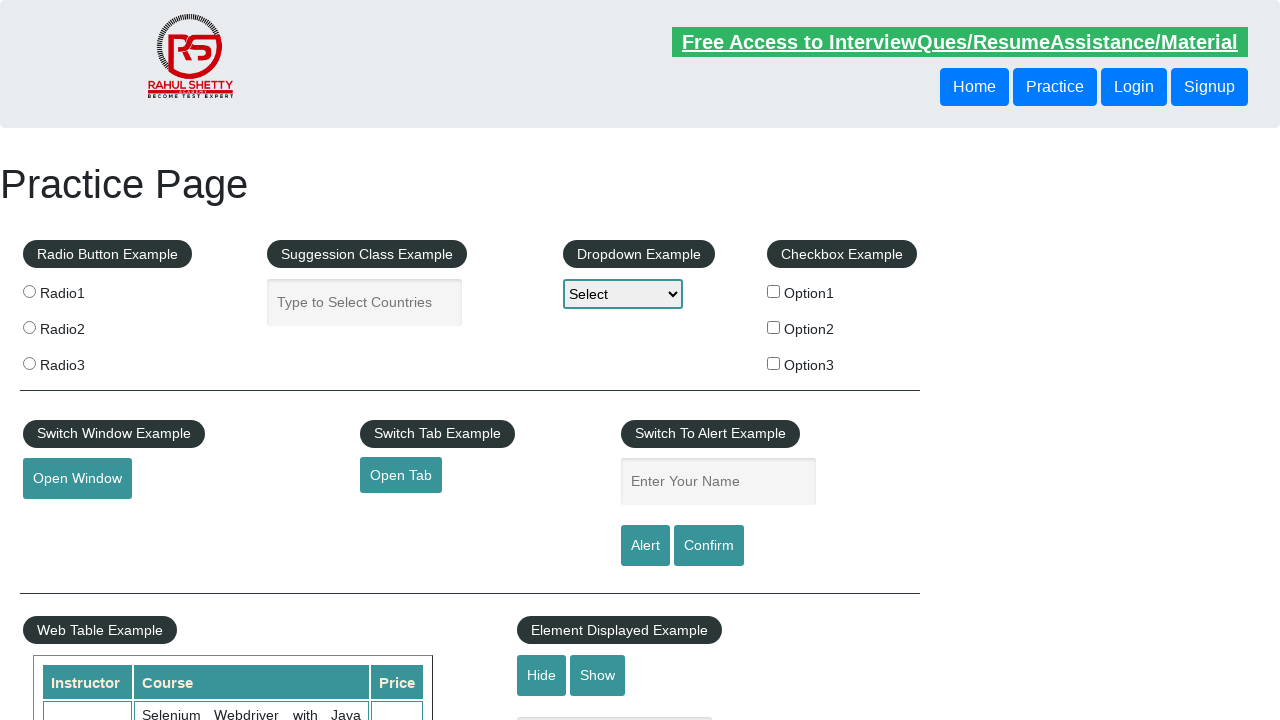

Opened footer link 1 in new tab using Ctrl+Click at (68, 520) on #gf-BIG >> xpath=//table/tbody/tr/td[1]/ul >> a >> nth=1
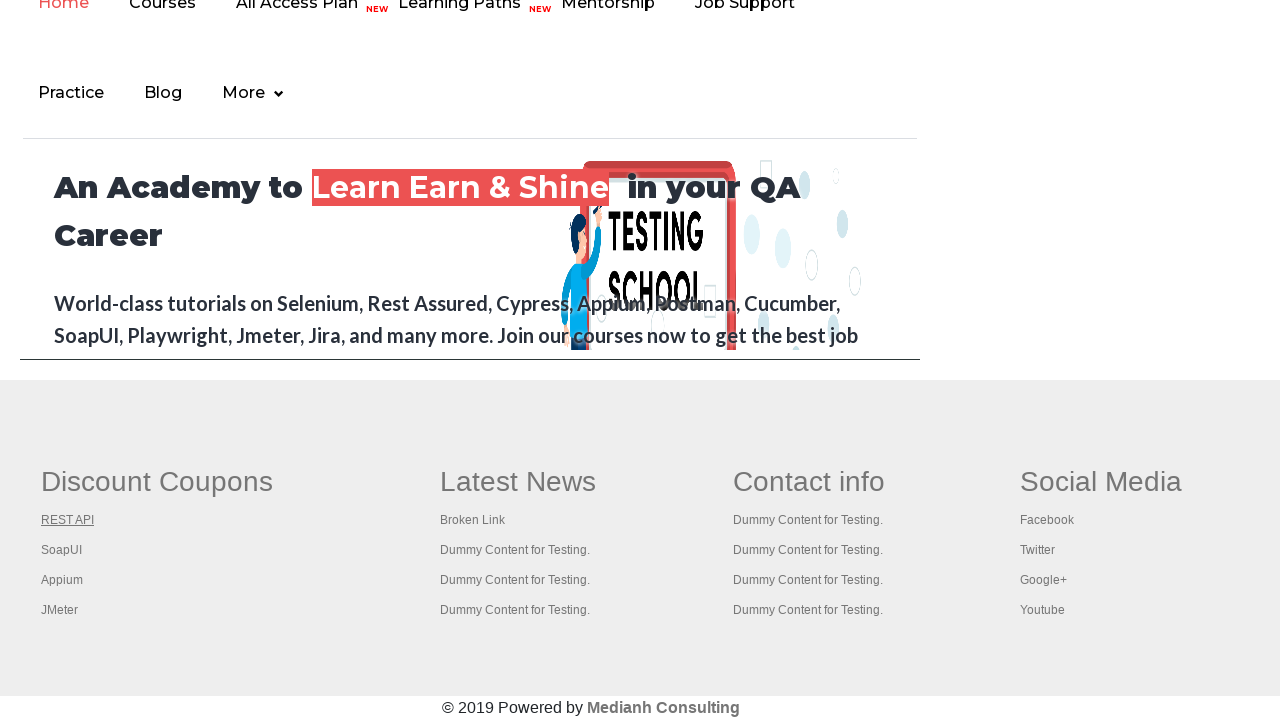

Waited 1000ms for new tab to load
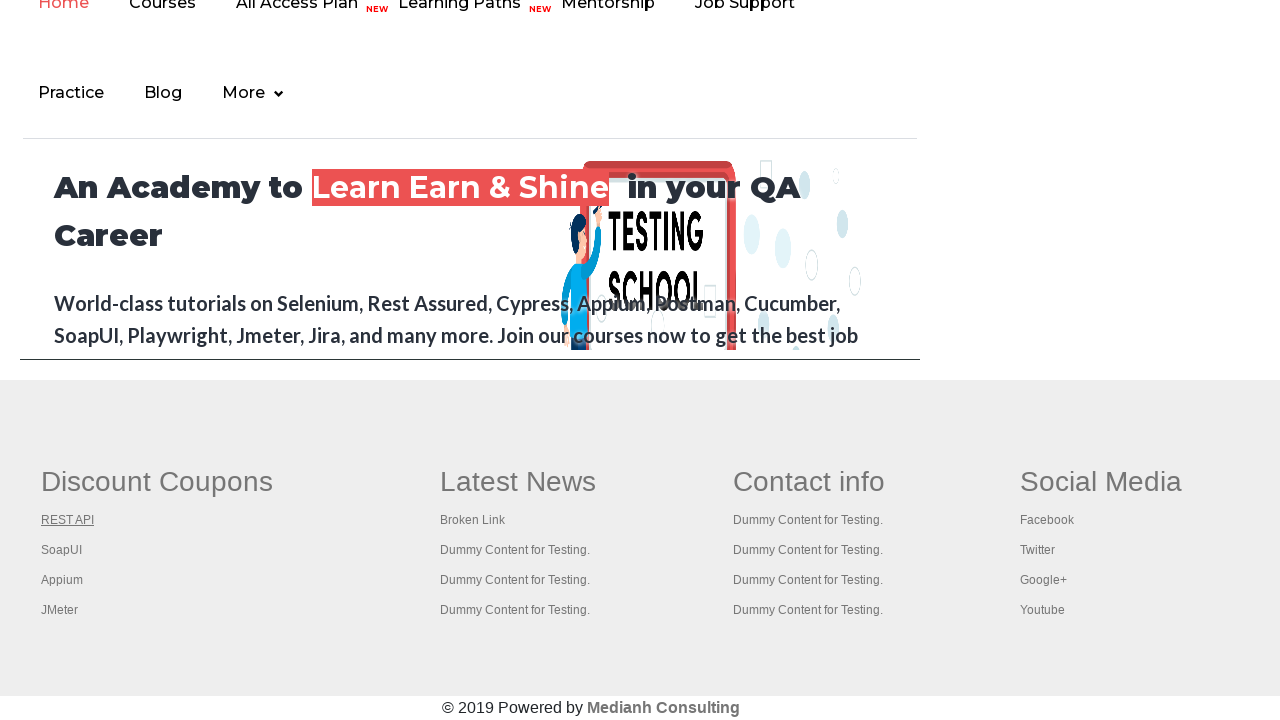

Opened footer link 2 in new tab using Ctrl+Click at (62, 550) on #gf-BIG >> xpath=//table/tbody/tr/td[1]/ul >> a >> nth=2
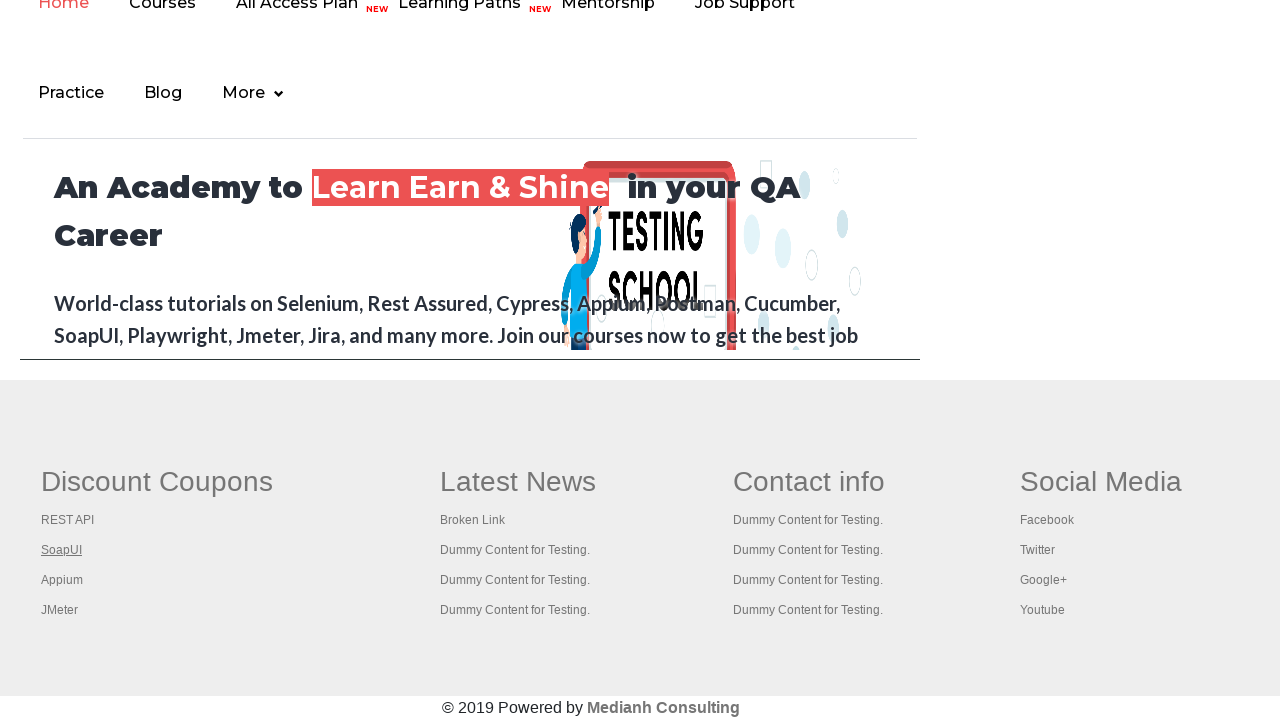

Waited 1000ms for new tab to load
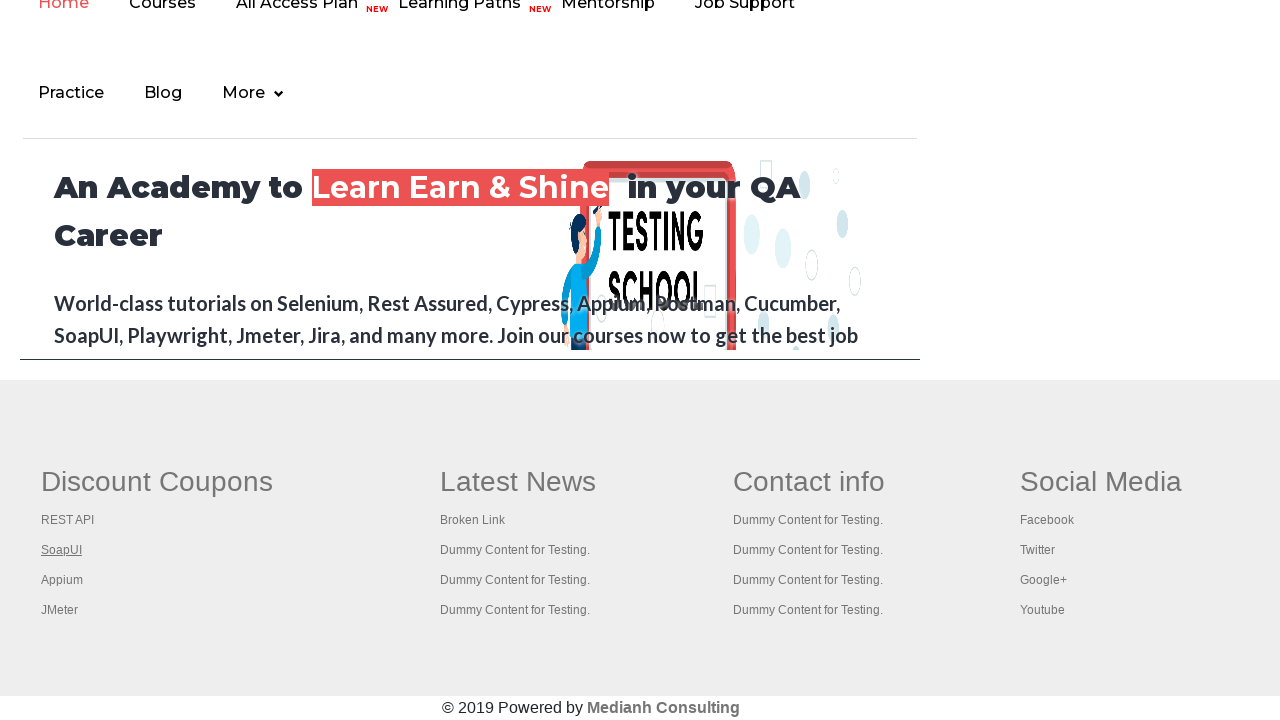

Opened footer link 3 in new tab using Ctrl+Click at (62, 580) on #gf-BIG >> xpath=//table/tbody/tr/td[1]/ul >> a >> nth=3
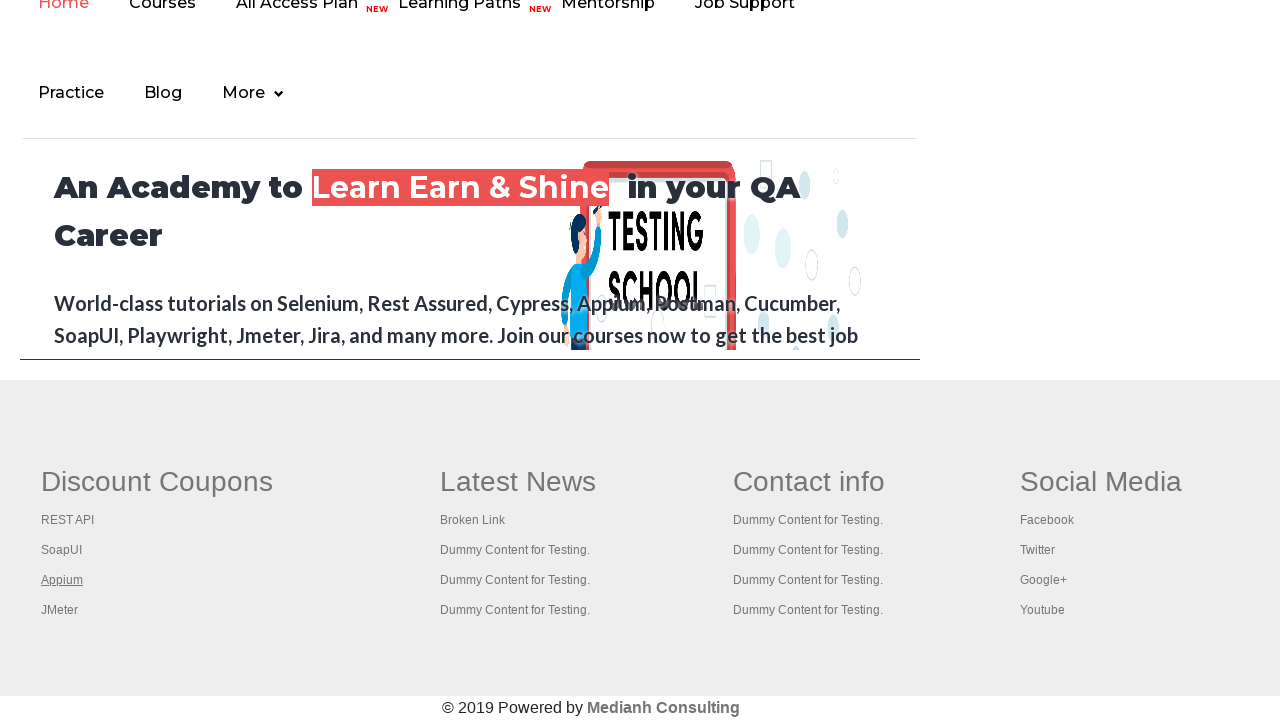

Waited 1000ms for new tab to load
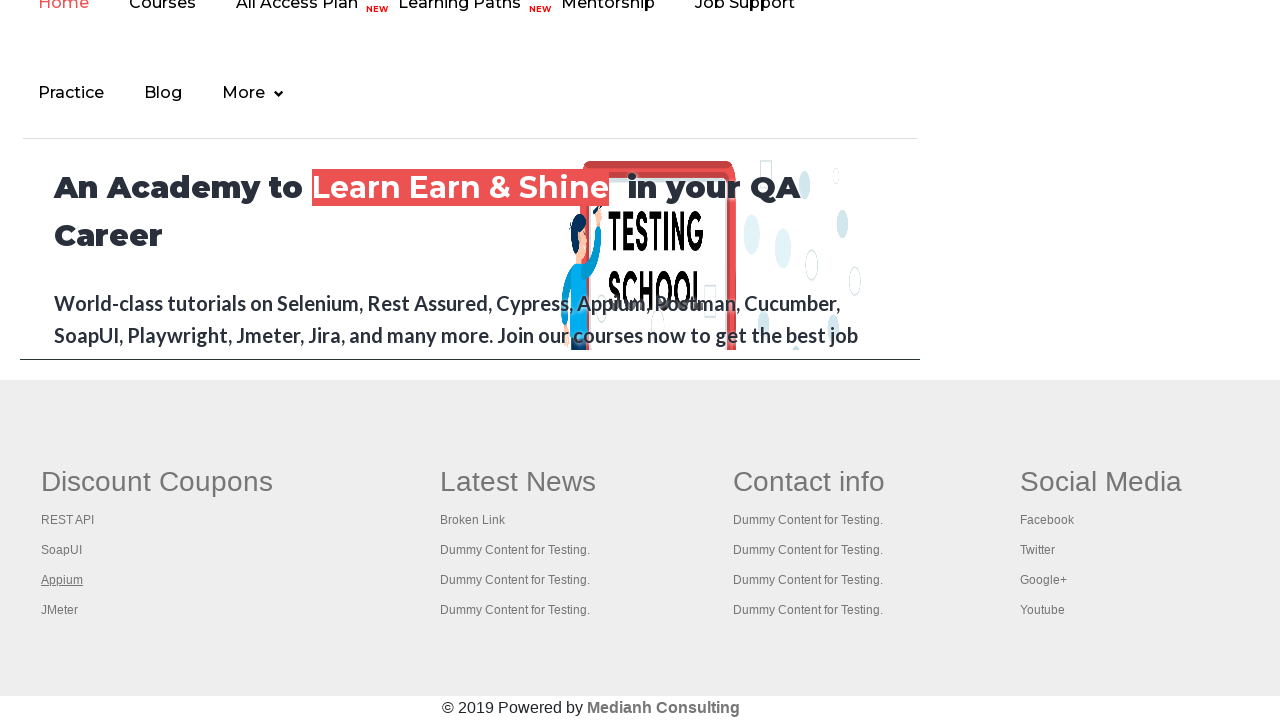

Opened footer link 4 in new tab using Ctrl+Click at (60, 610) on #gf-BIG >> xpath=//table/tbody/tr/td[1]/ul >> a >> nth=4
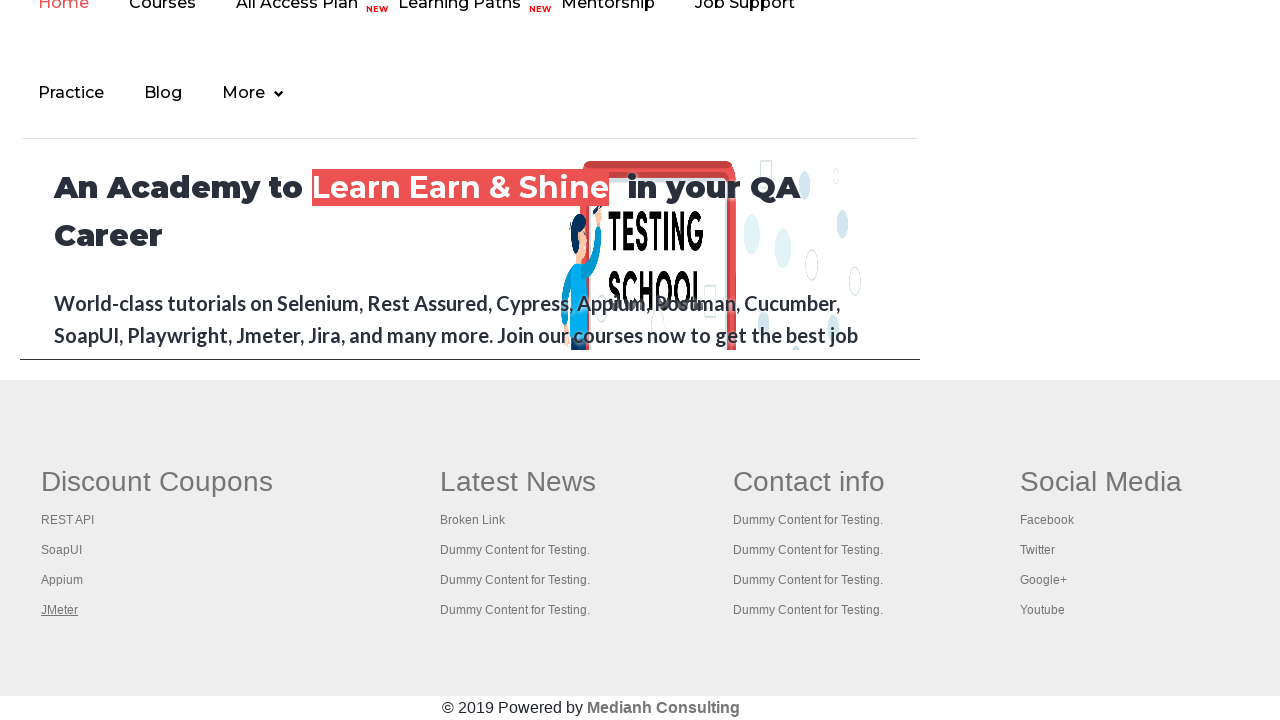

Waited 1000ms for new tab to load
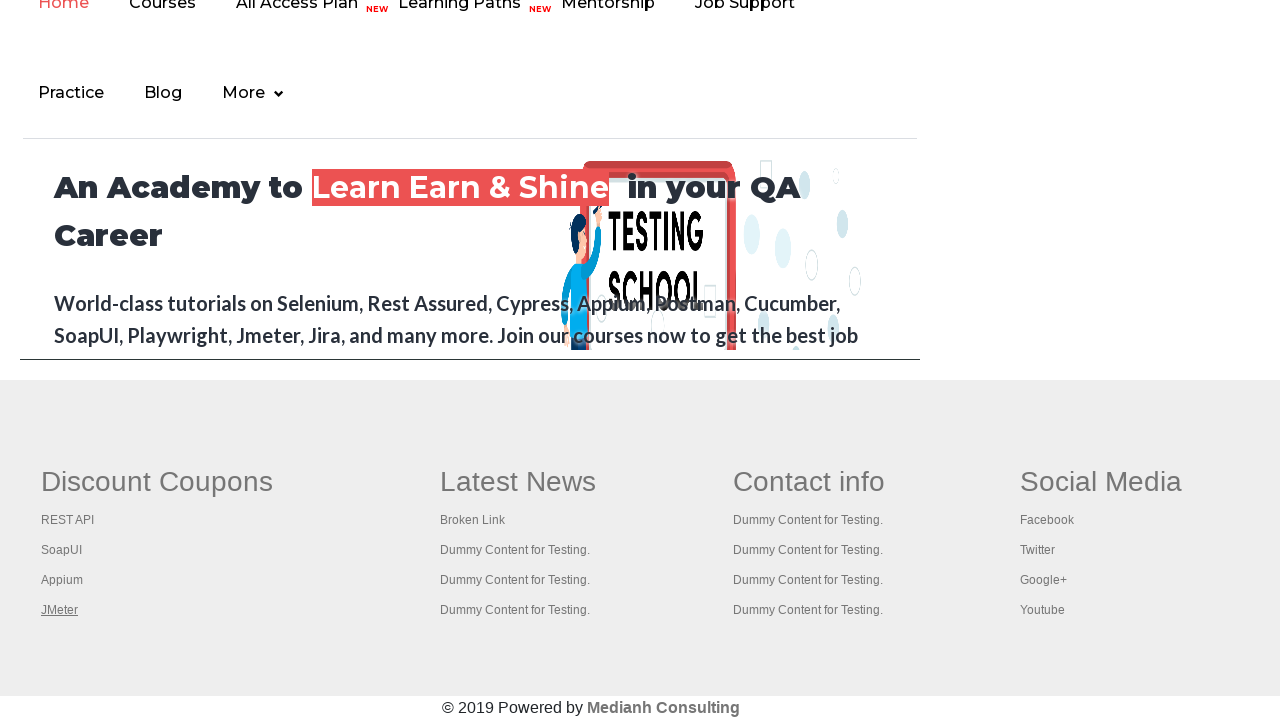

Retrieved all open tabs/pages from context
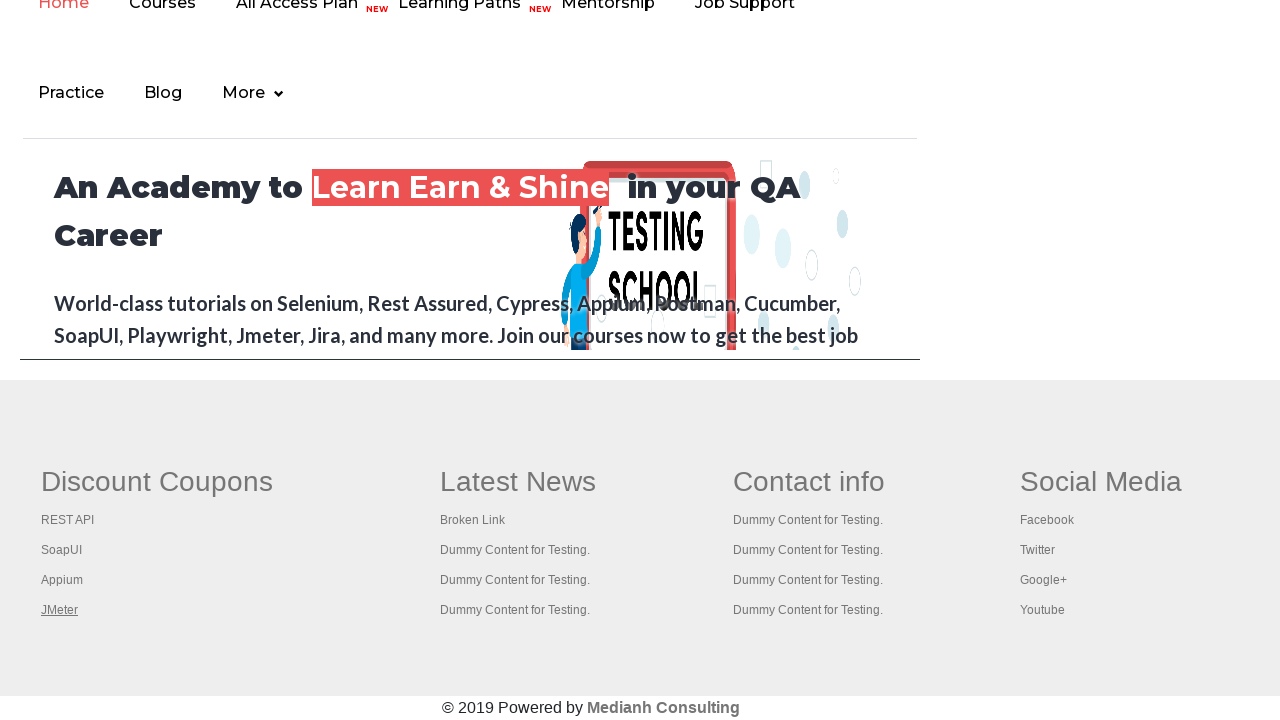

Brought tab to front
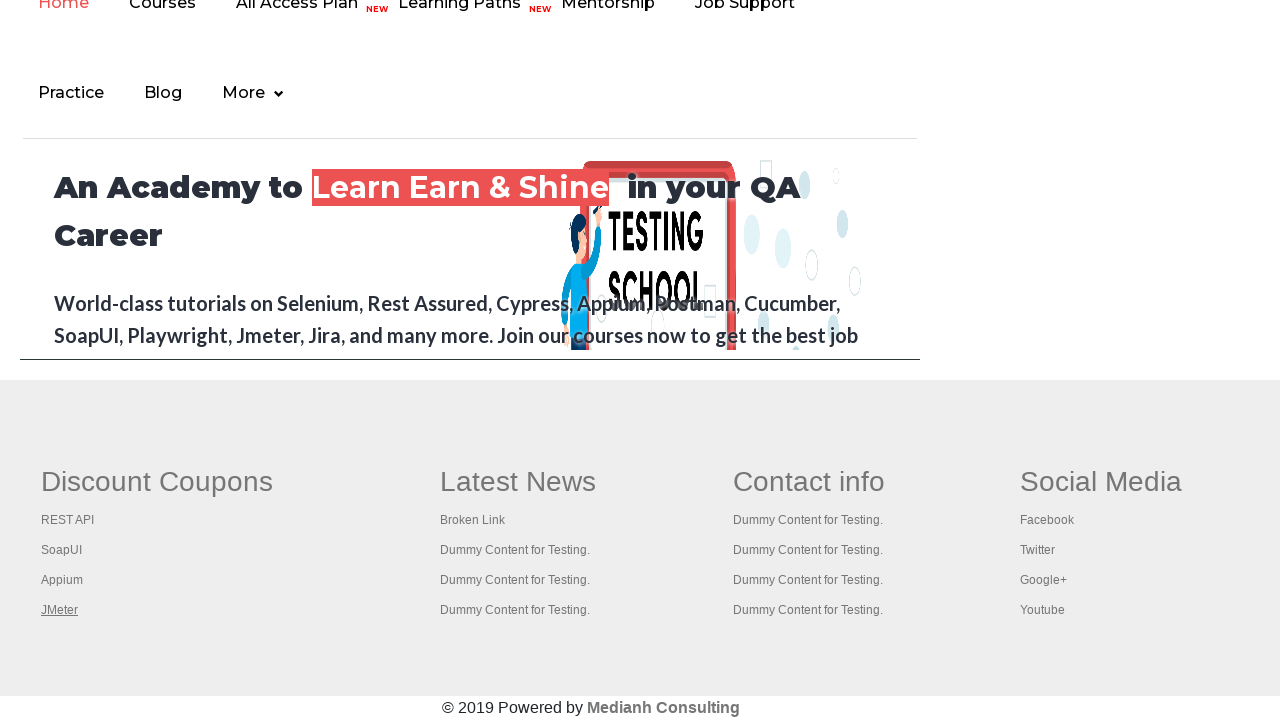

Retrieved tab title: 'Practice Page'
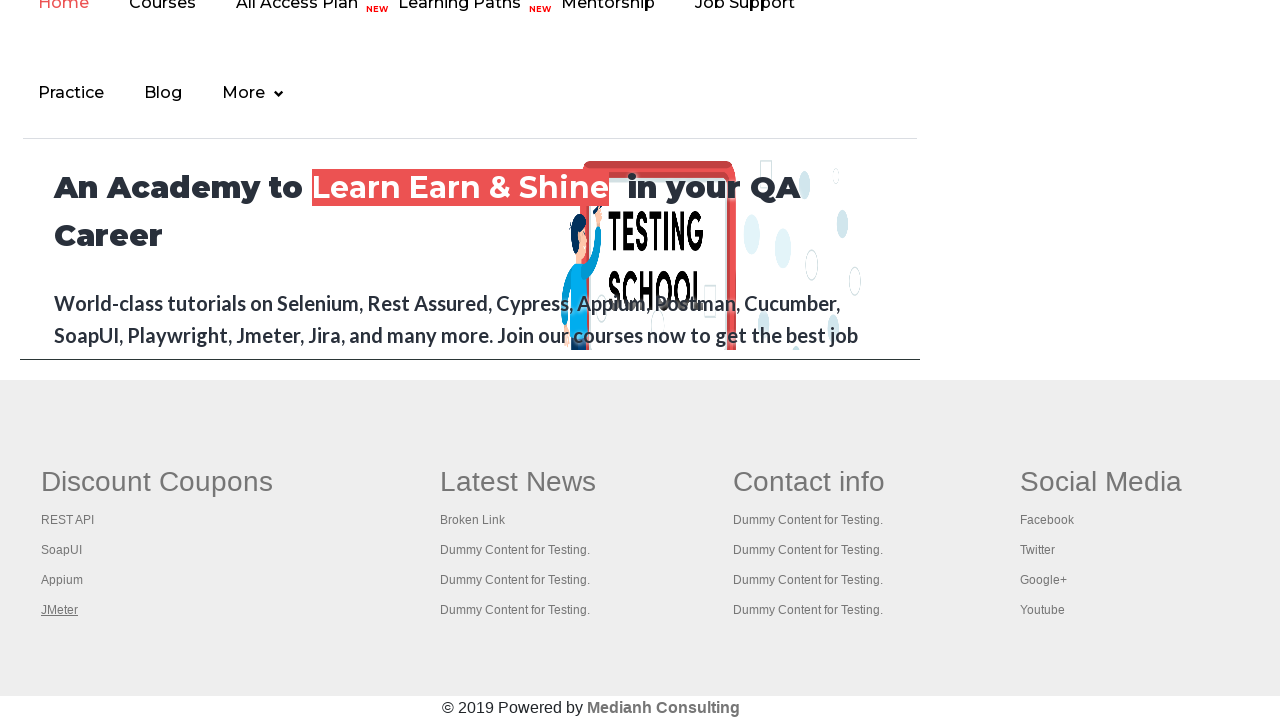

Brought tab to front
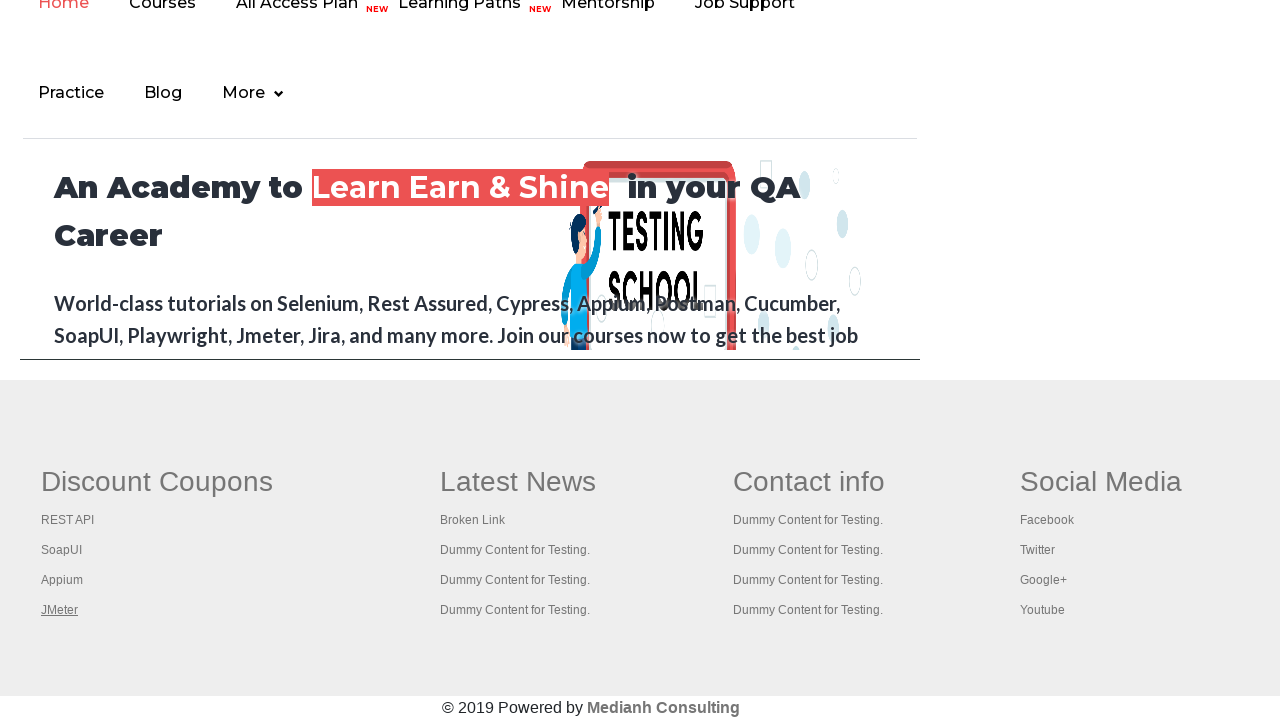

Retrieved tab title: 'REST API Tutorial'
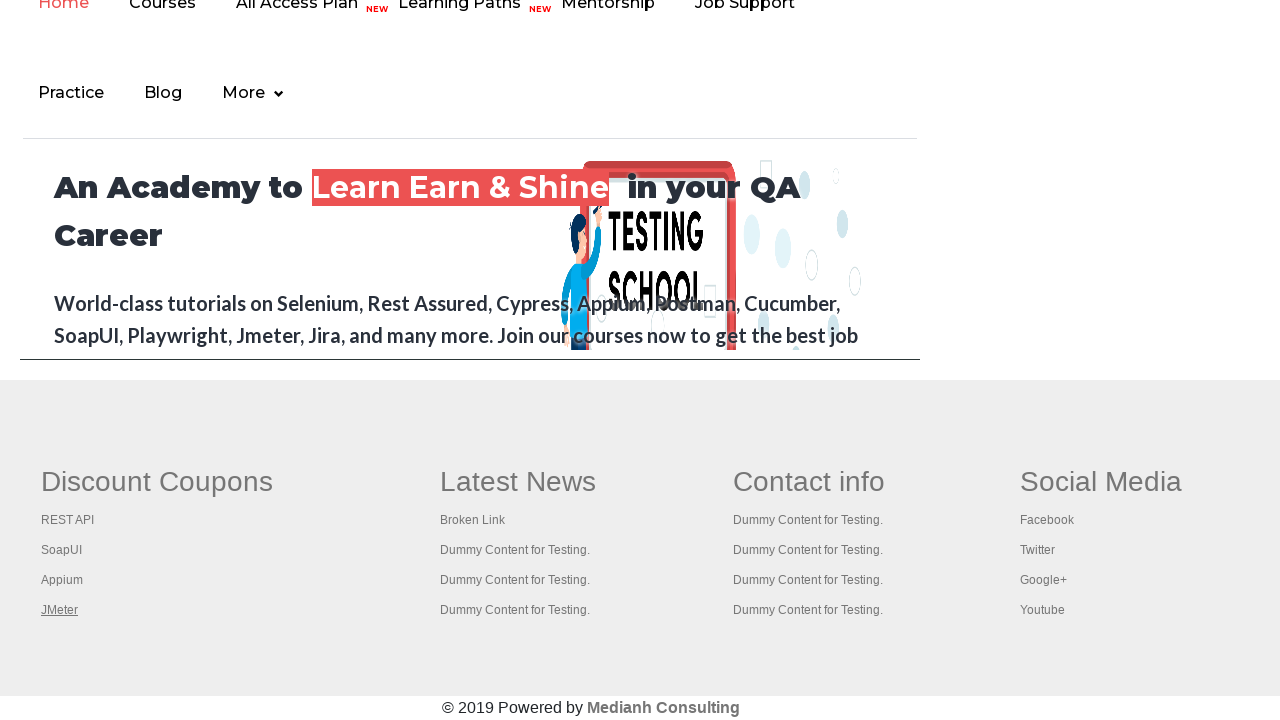

Brought tab to front
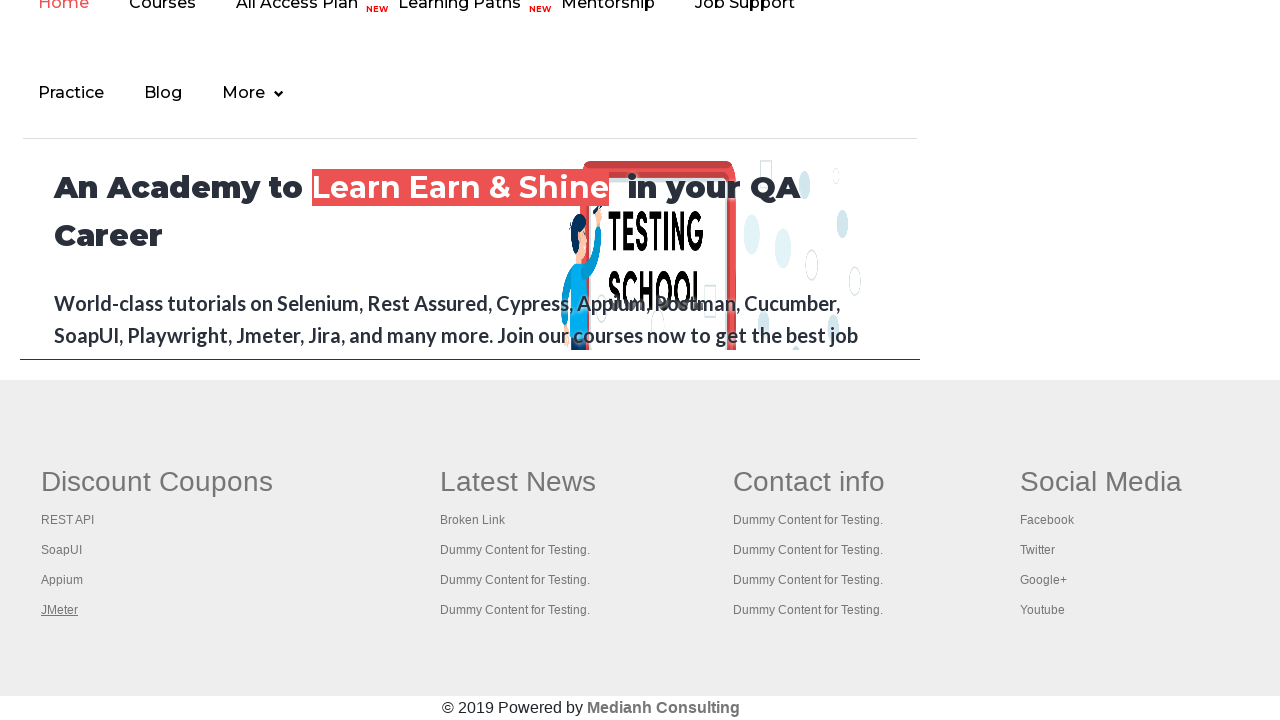

Retrieved tab title: 'The World’s Most Popular API Testing Tool | SoapUI'
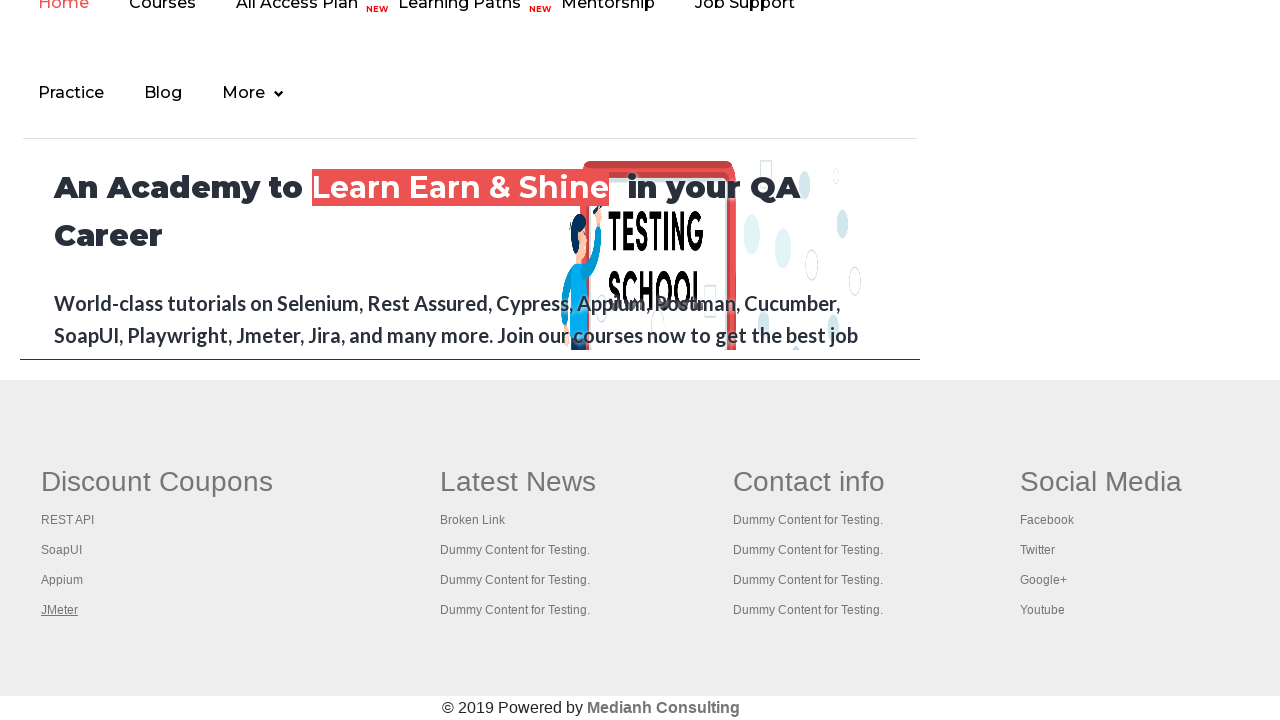

Brought tab to front
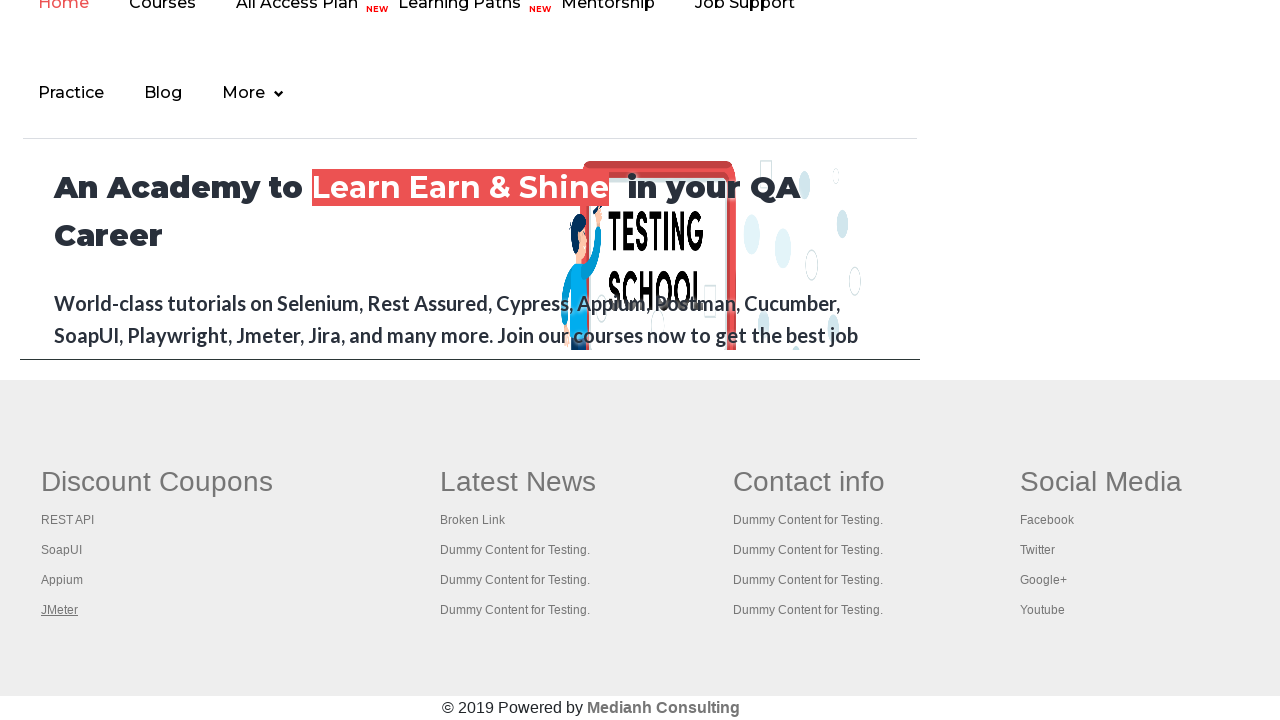

Retrieved tab title: 'Appium tutorial for Mobile Apps testing | RahulShetty Academy | Rahul'
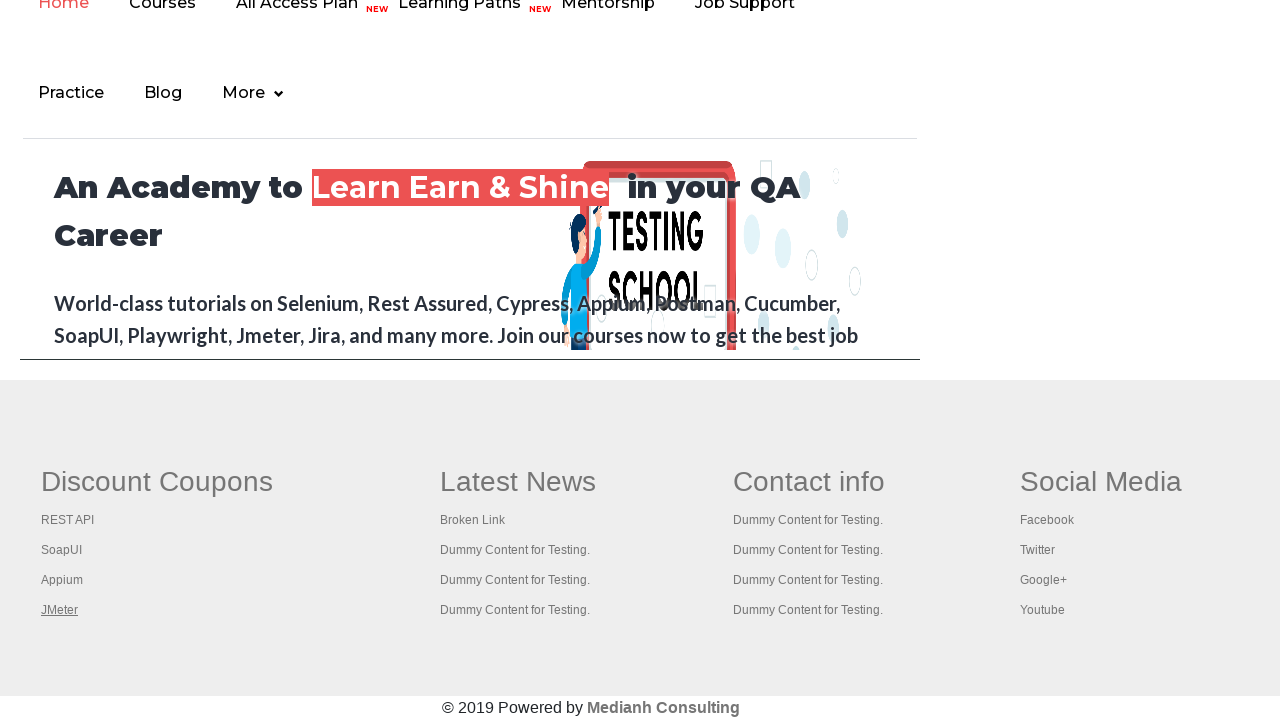

Brought tab to front
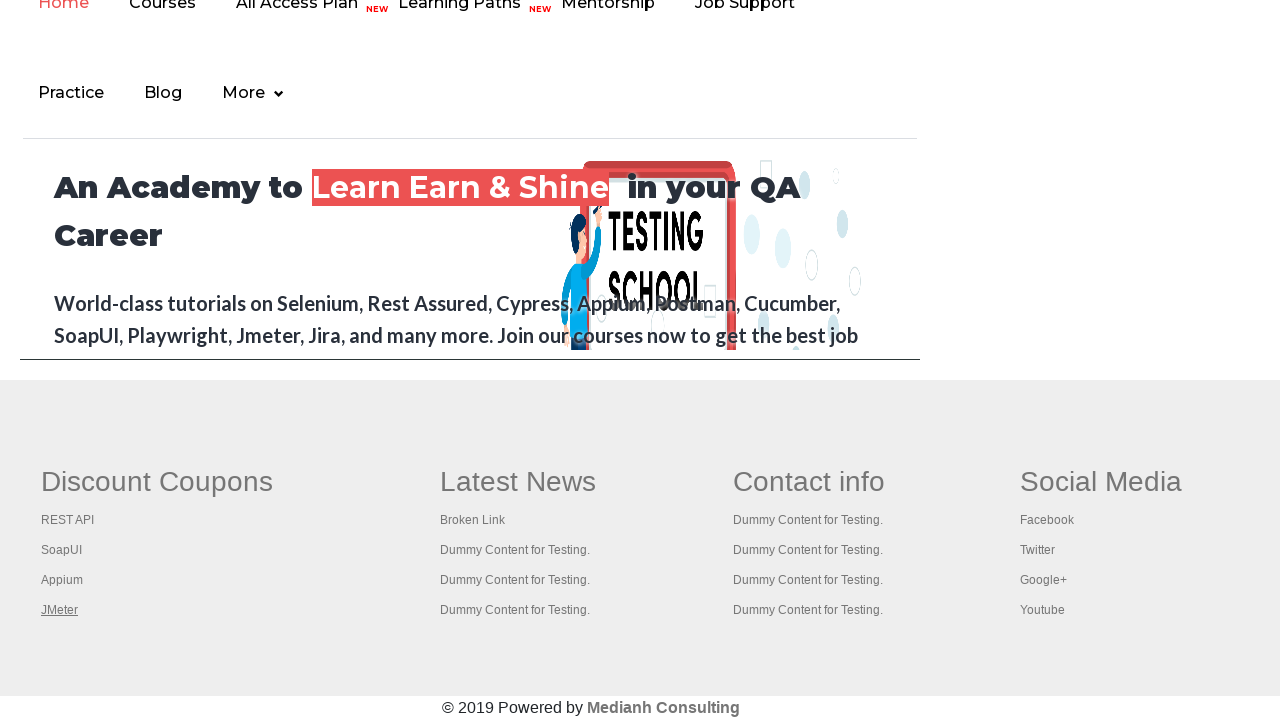

Retrieved tab title: 'Apache JMeter - Apache JMeter™'
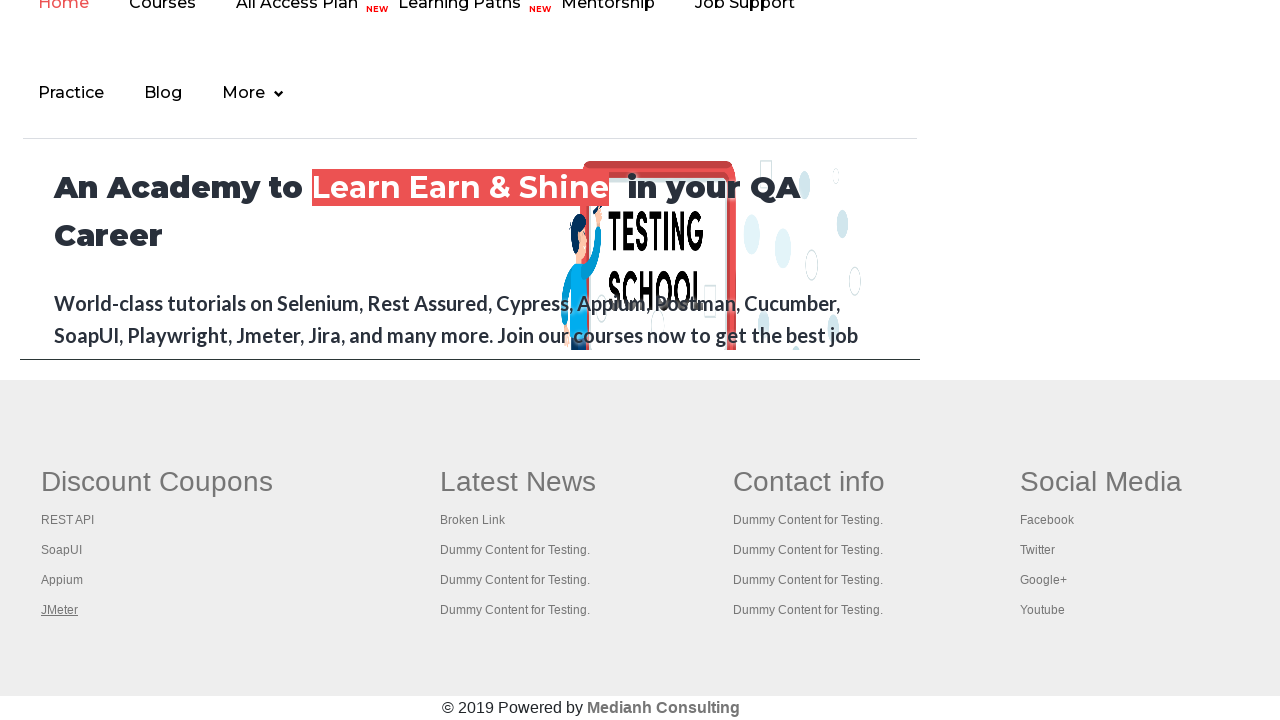

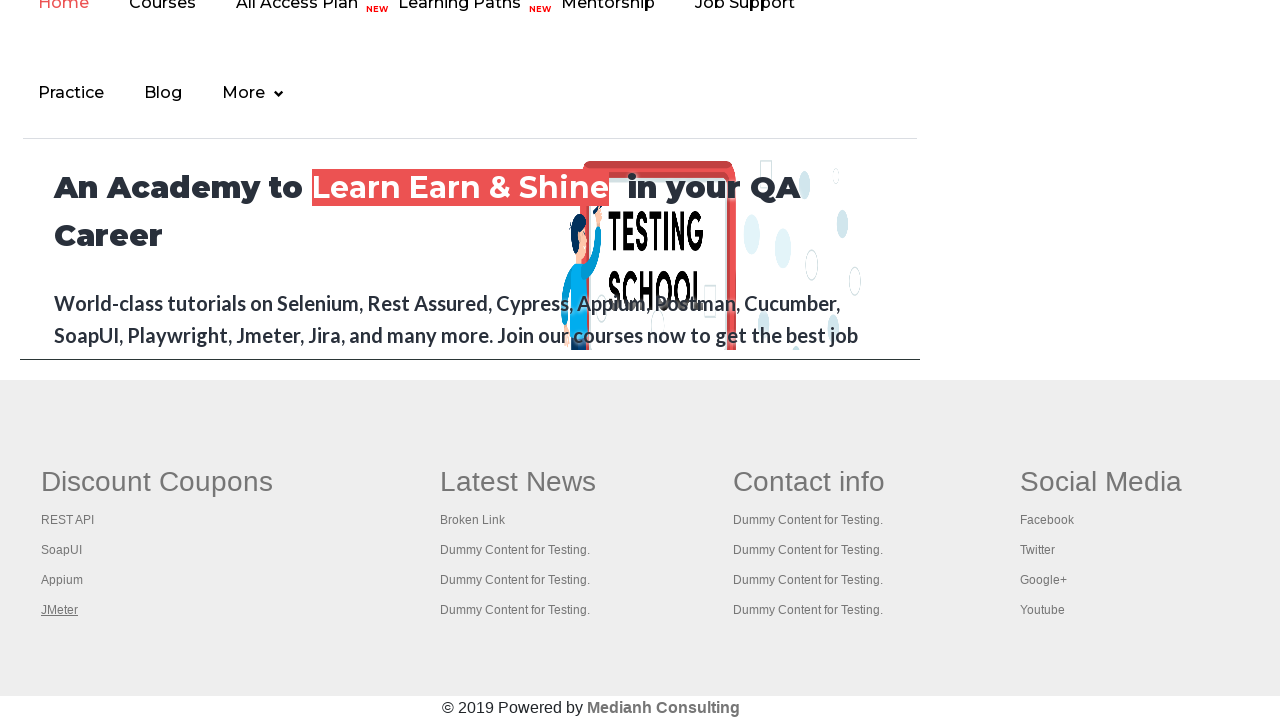